Tests drag and drop functionality by switching to an iframe and dragging a draggable element to a new position using click-and-hold with offset movements.

Starting URL: https://jqueryui.com/draggable/

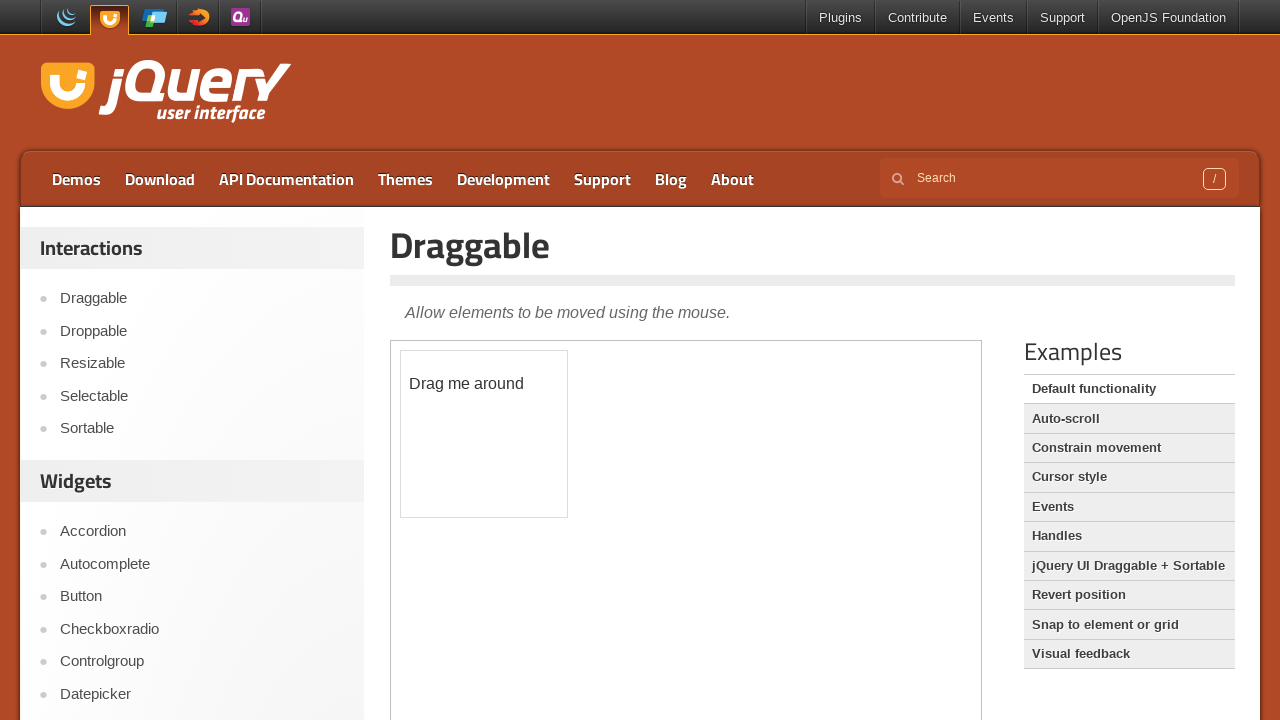

Set viewport size to 1920x1080
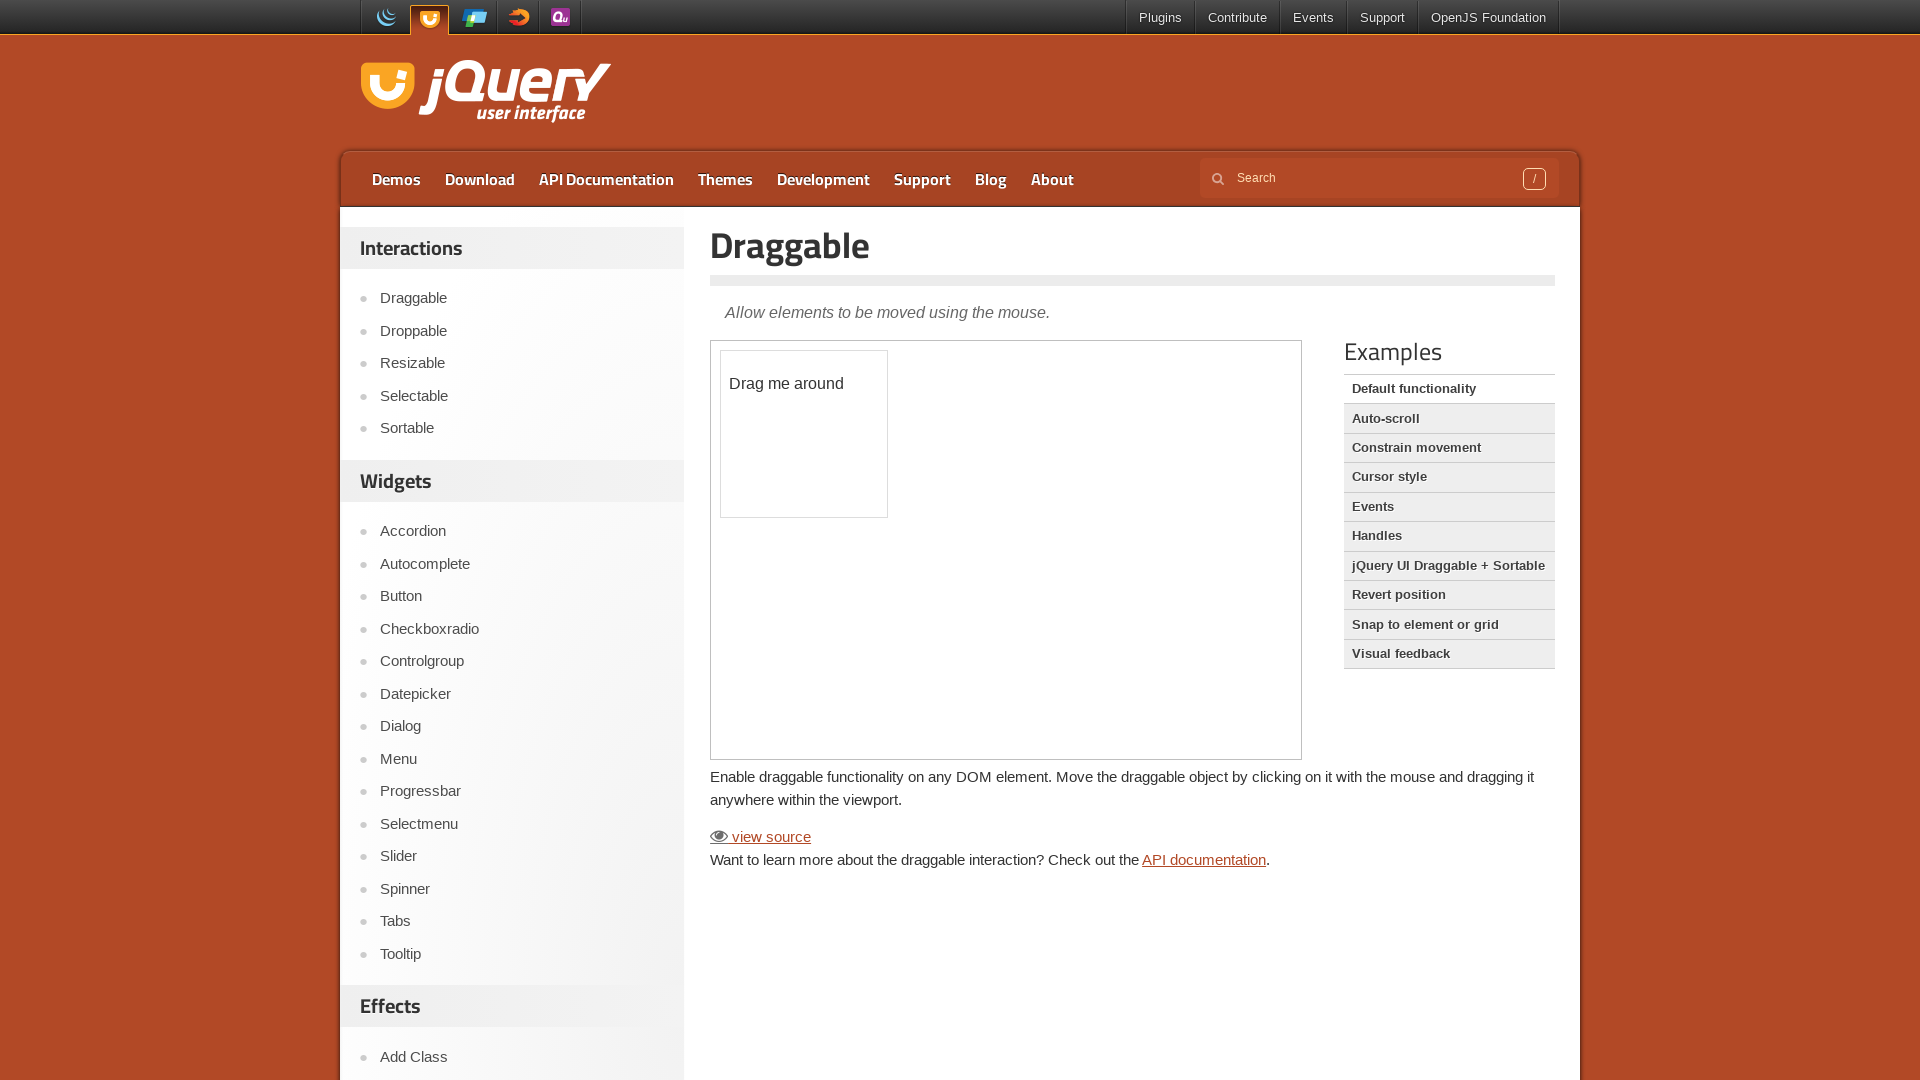

Located iframe.demo-frame
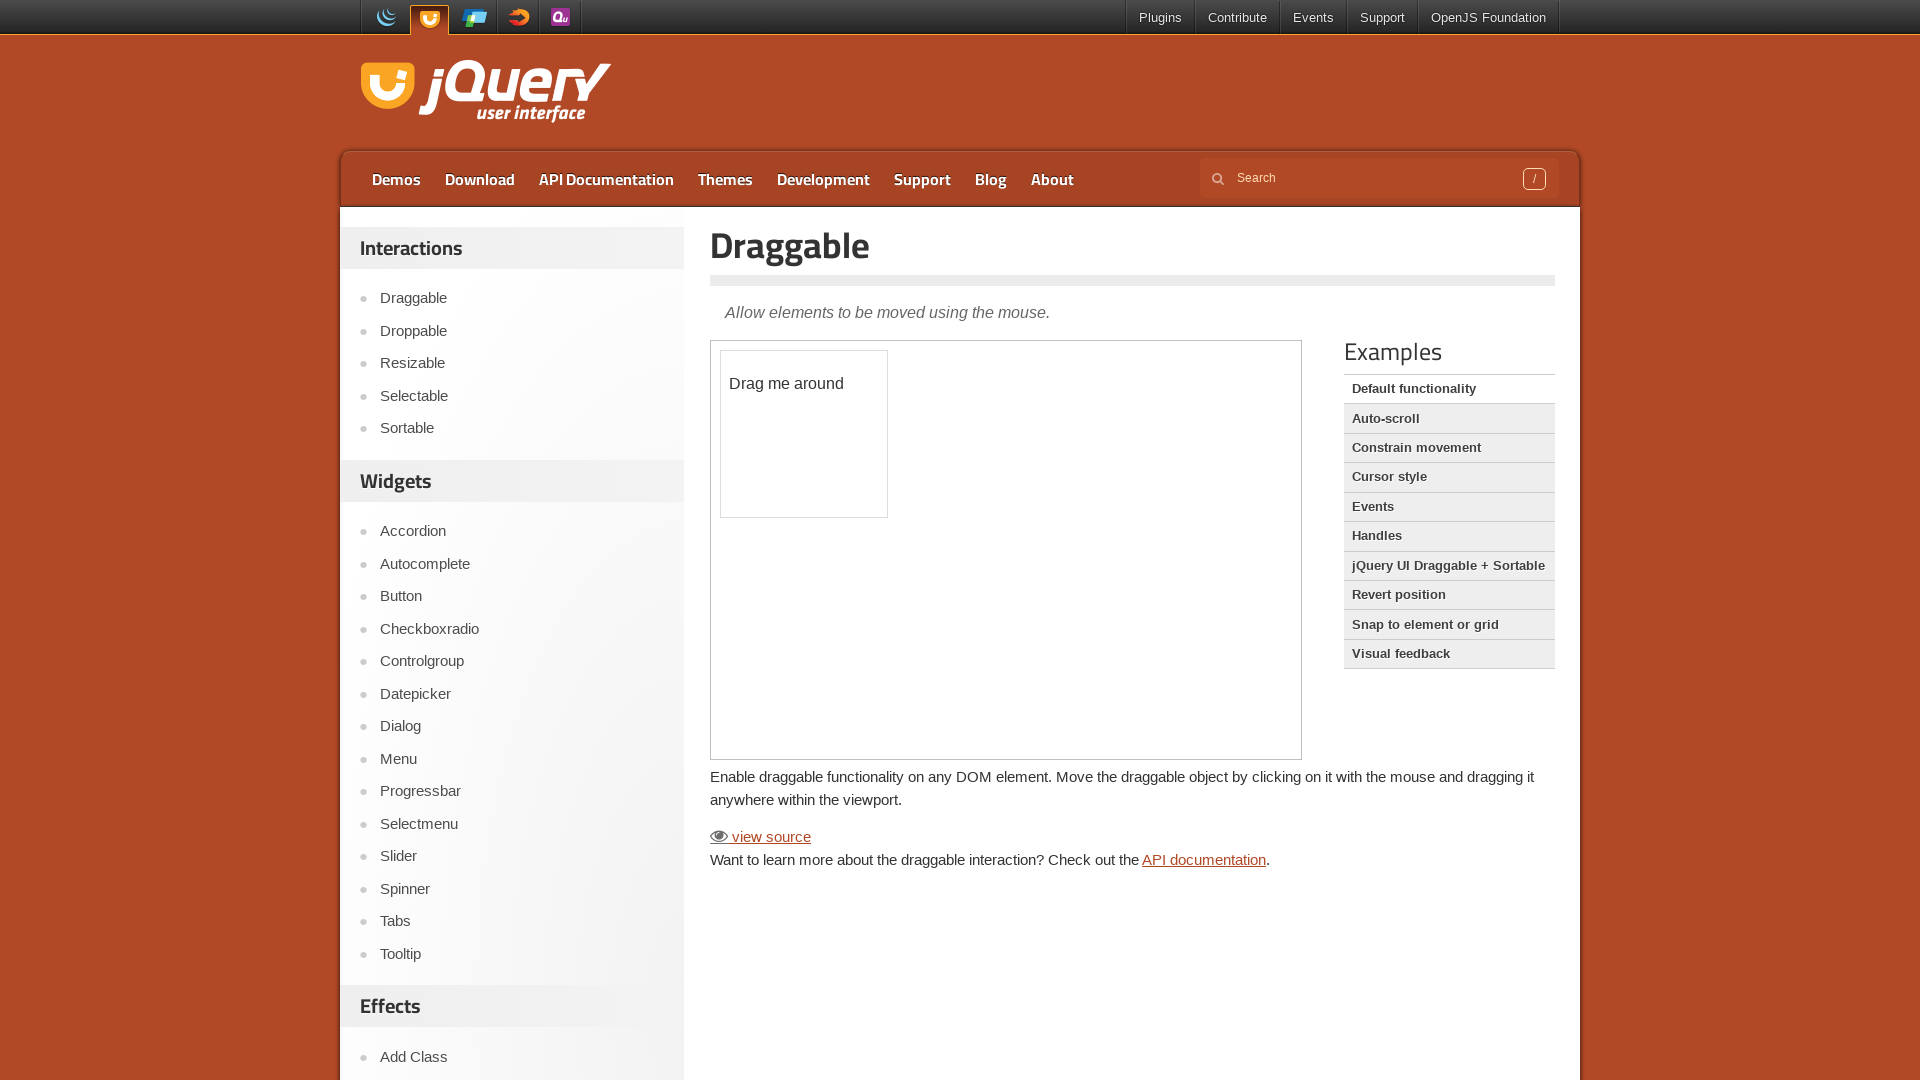

Located draggable element within iframe
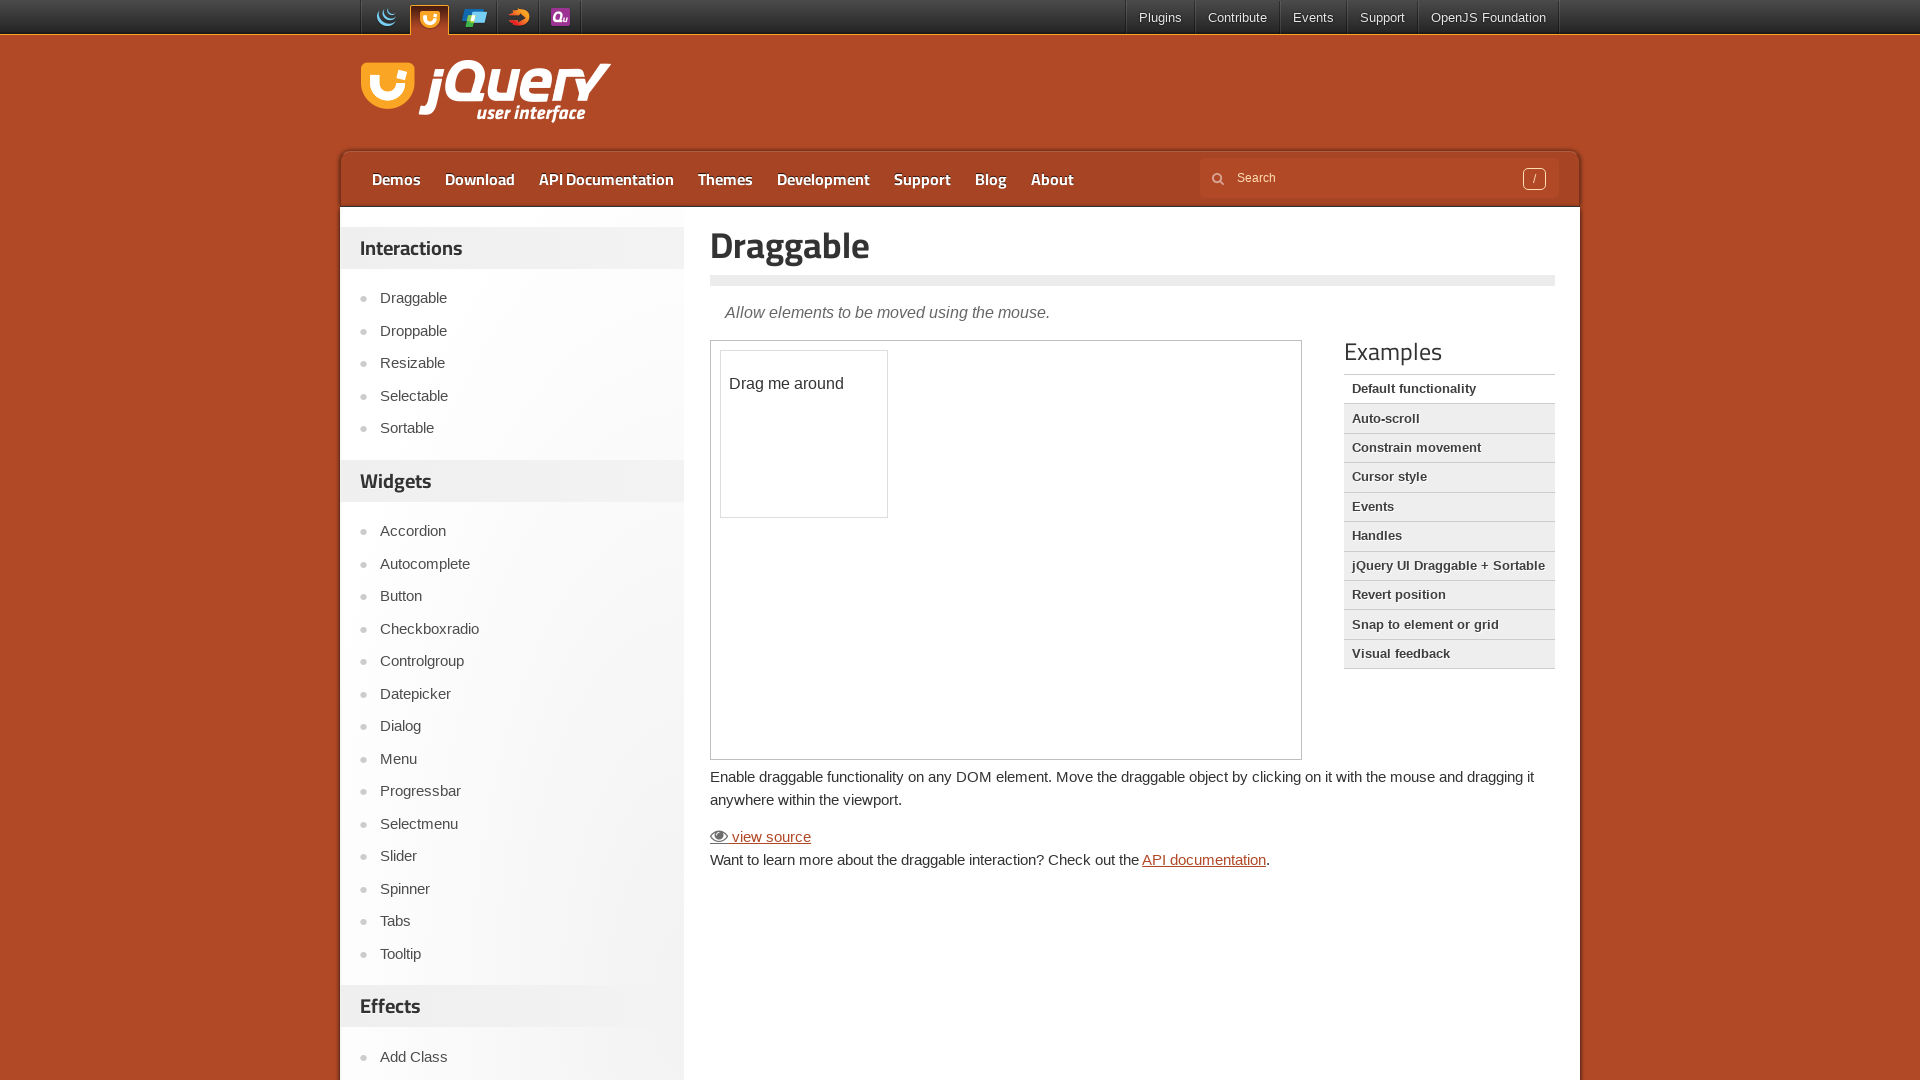

Draggable element became visible
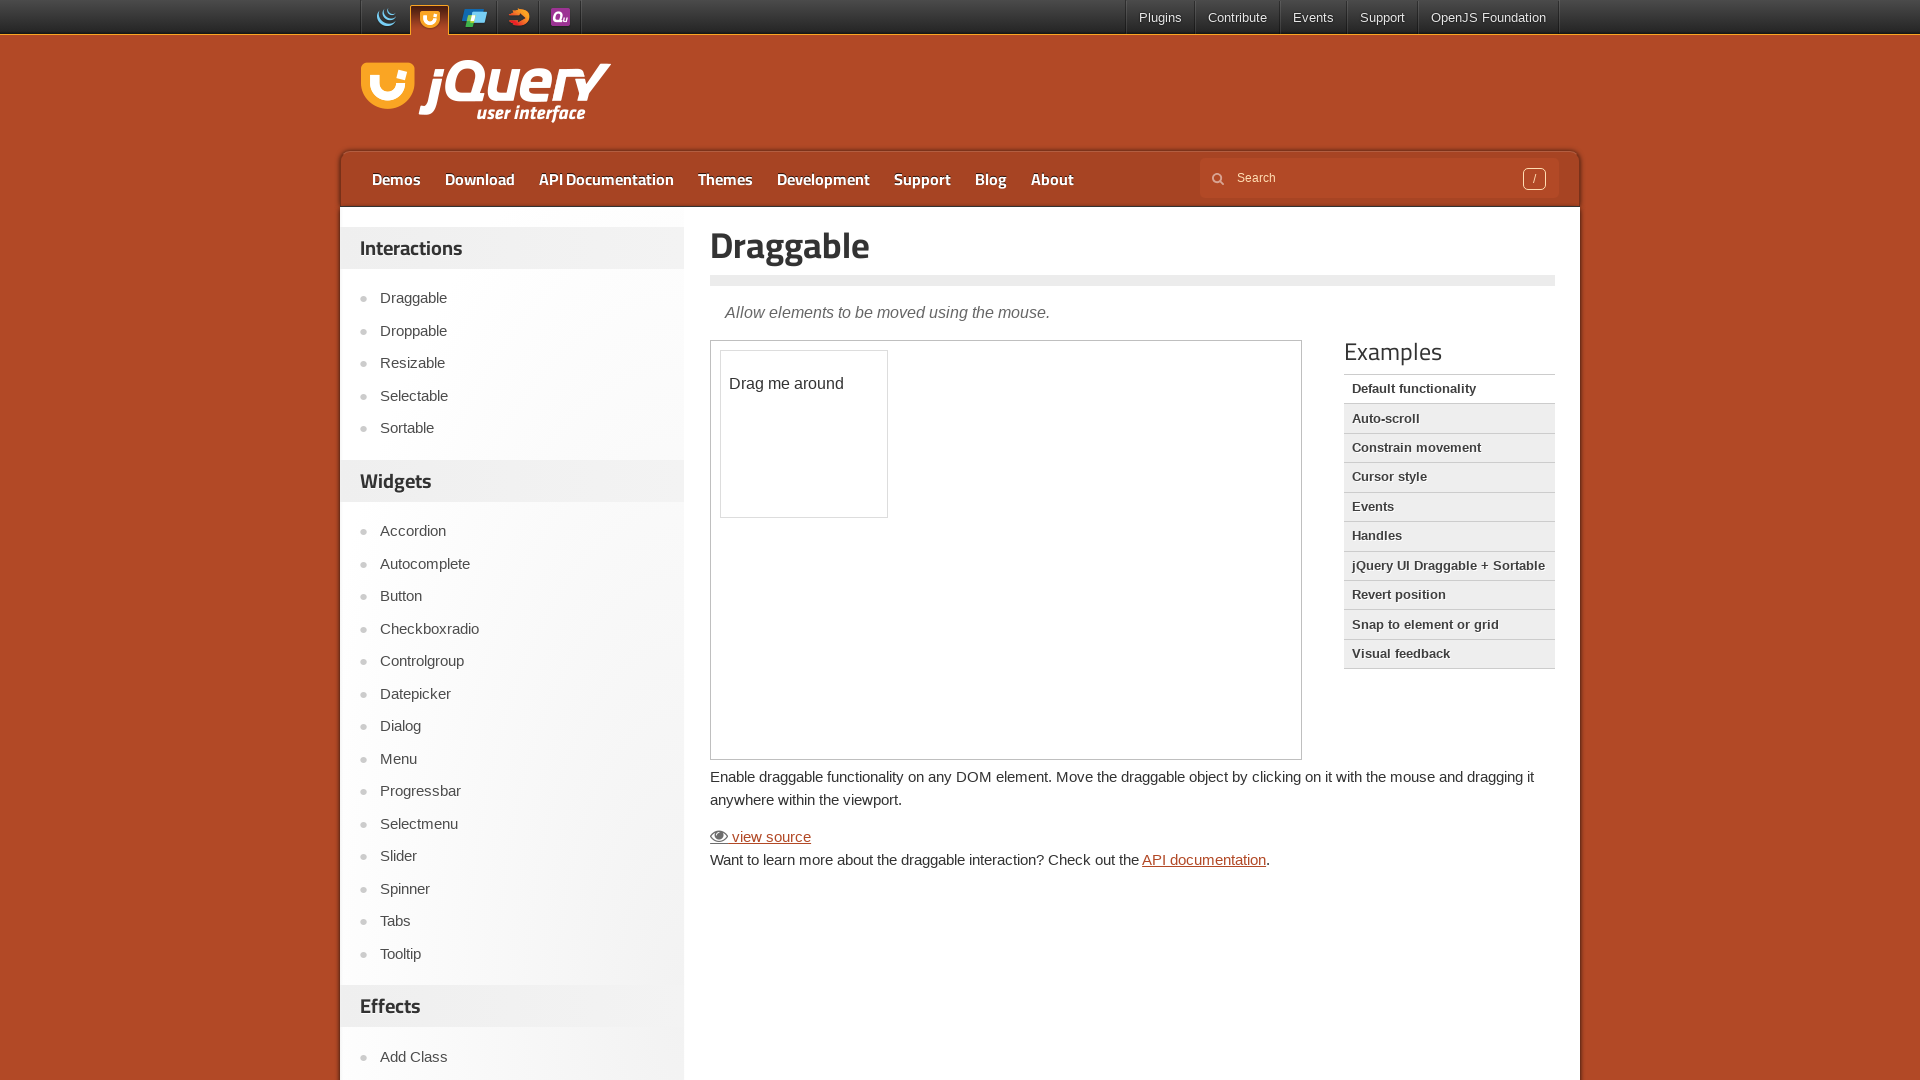

Retrieved bounding box of draggable element
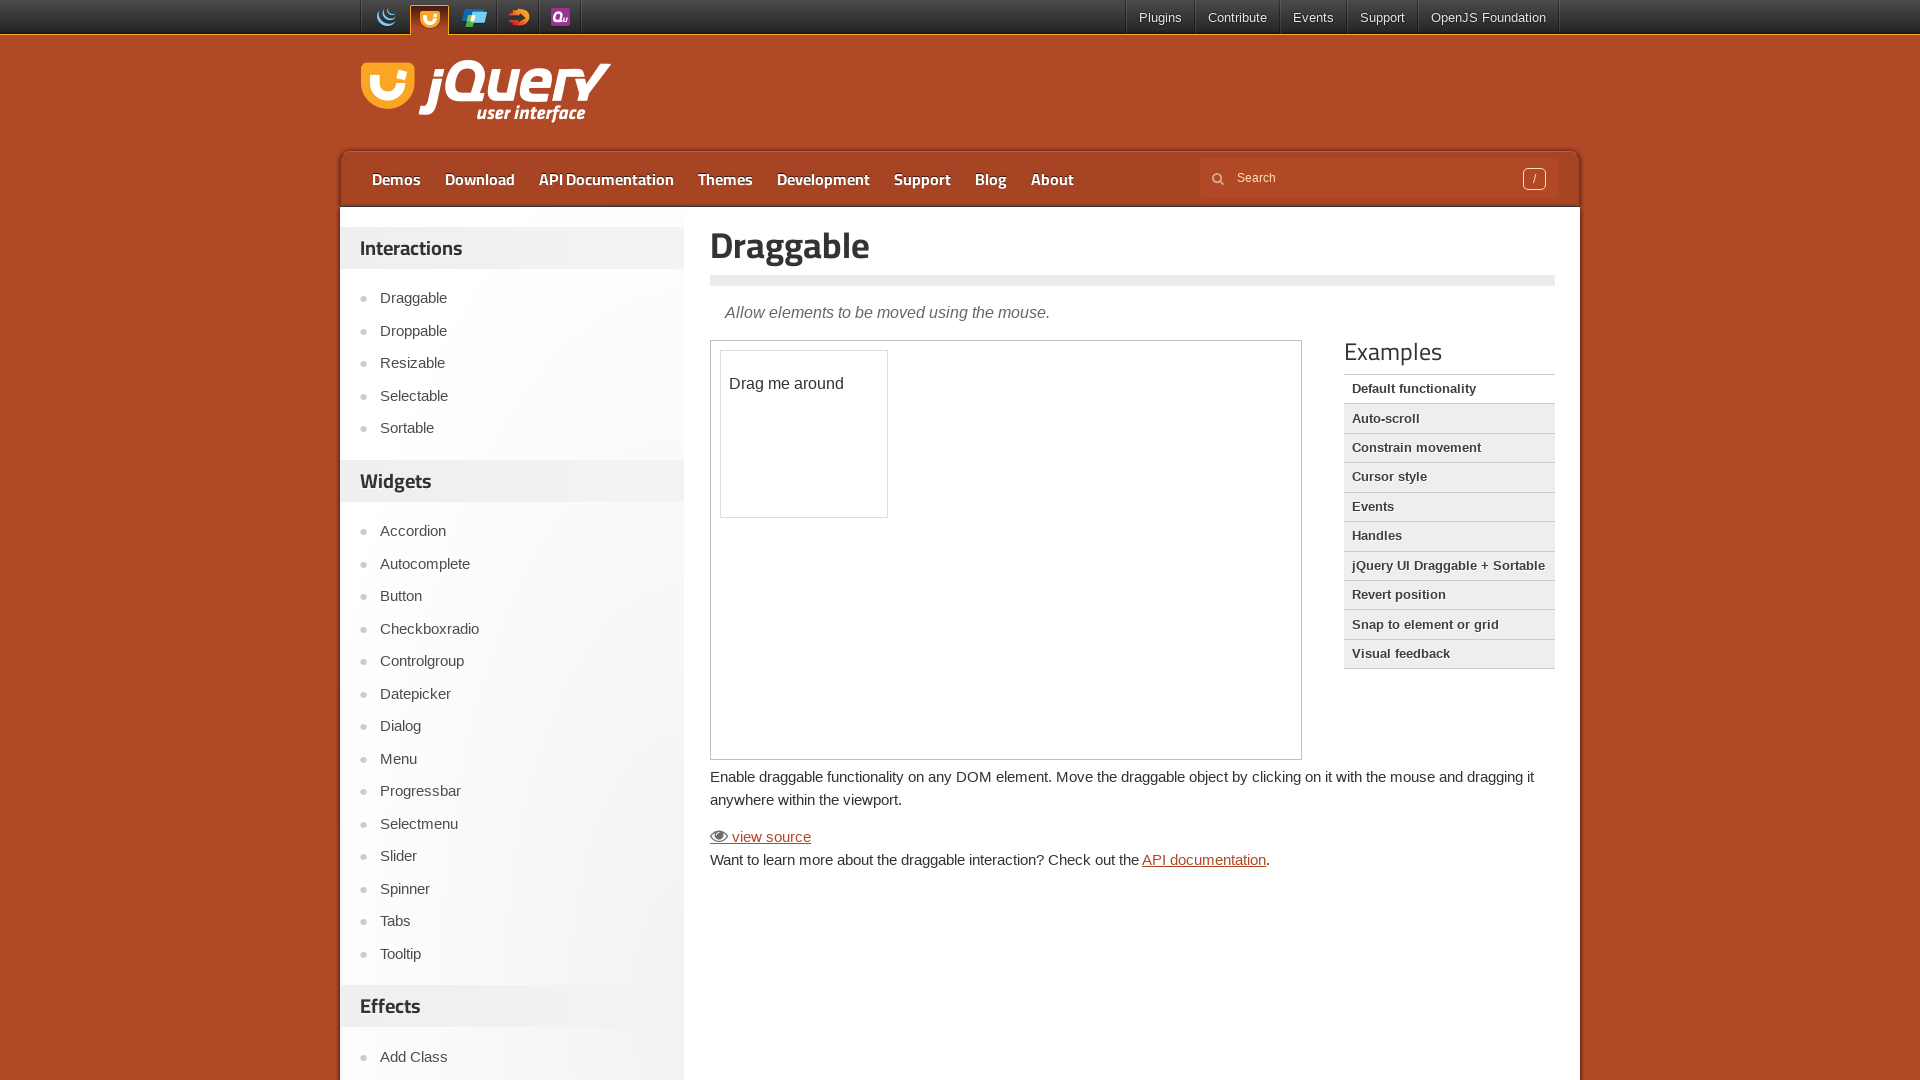

Moved mouse to center of draggable element at (804, 434)
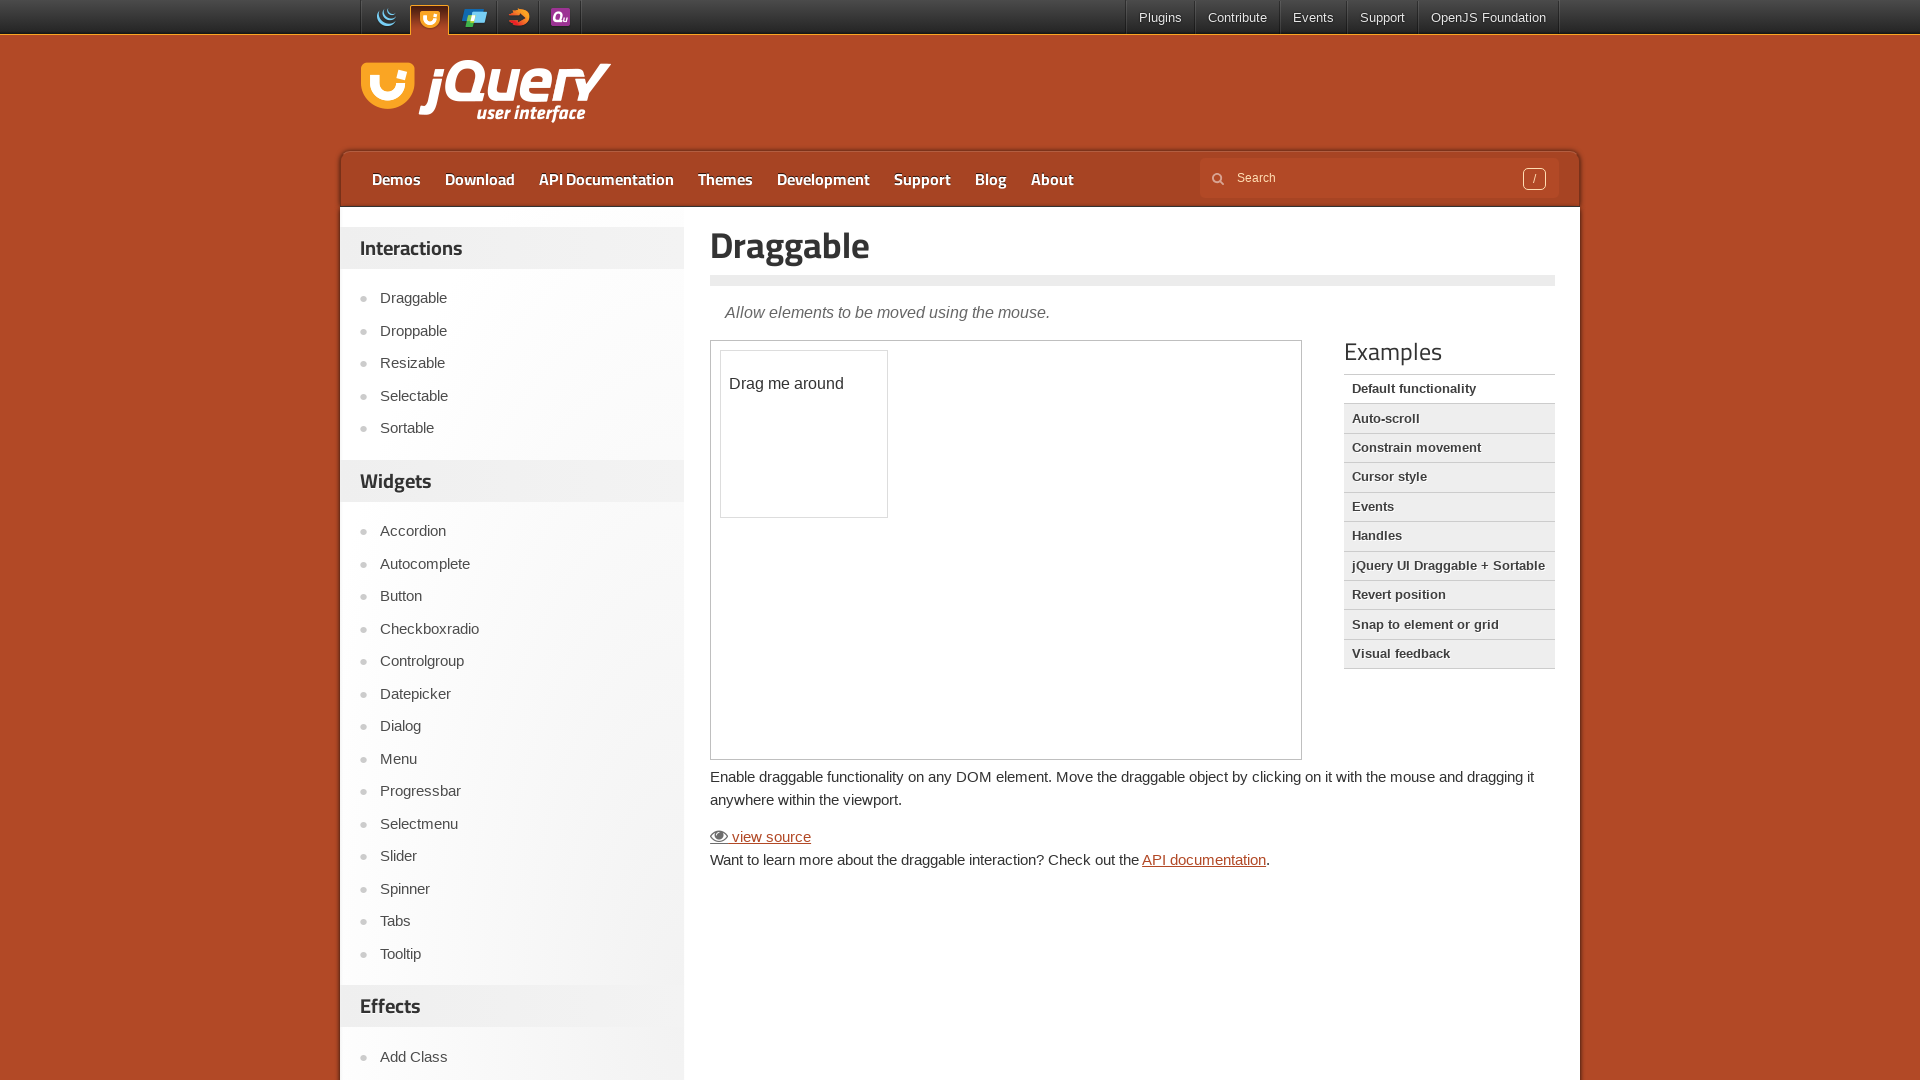

Pressed mouse button down at (804, 434)
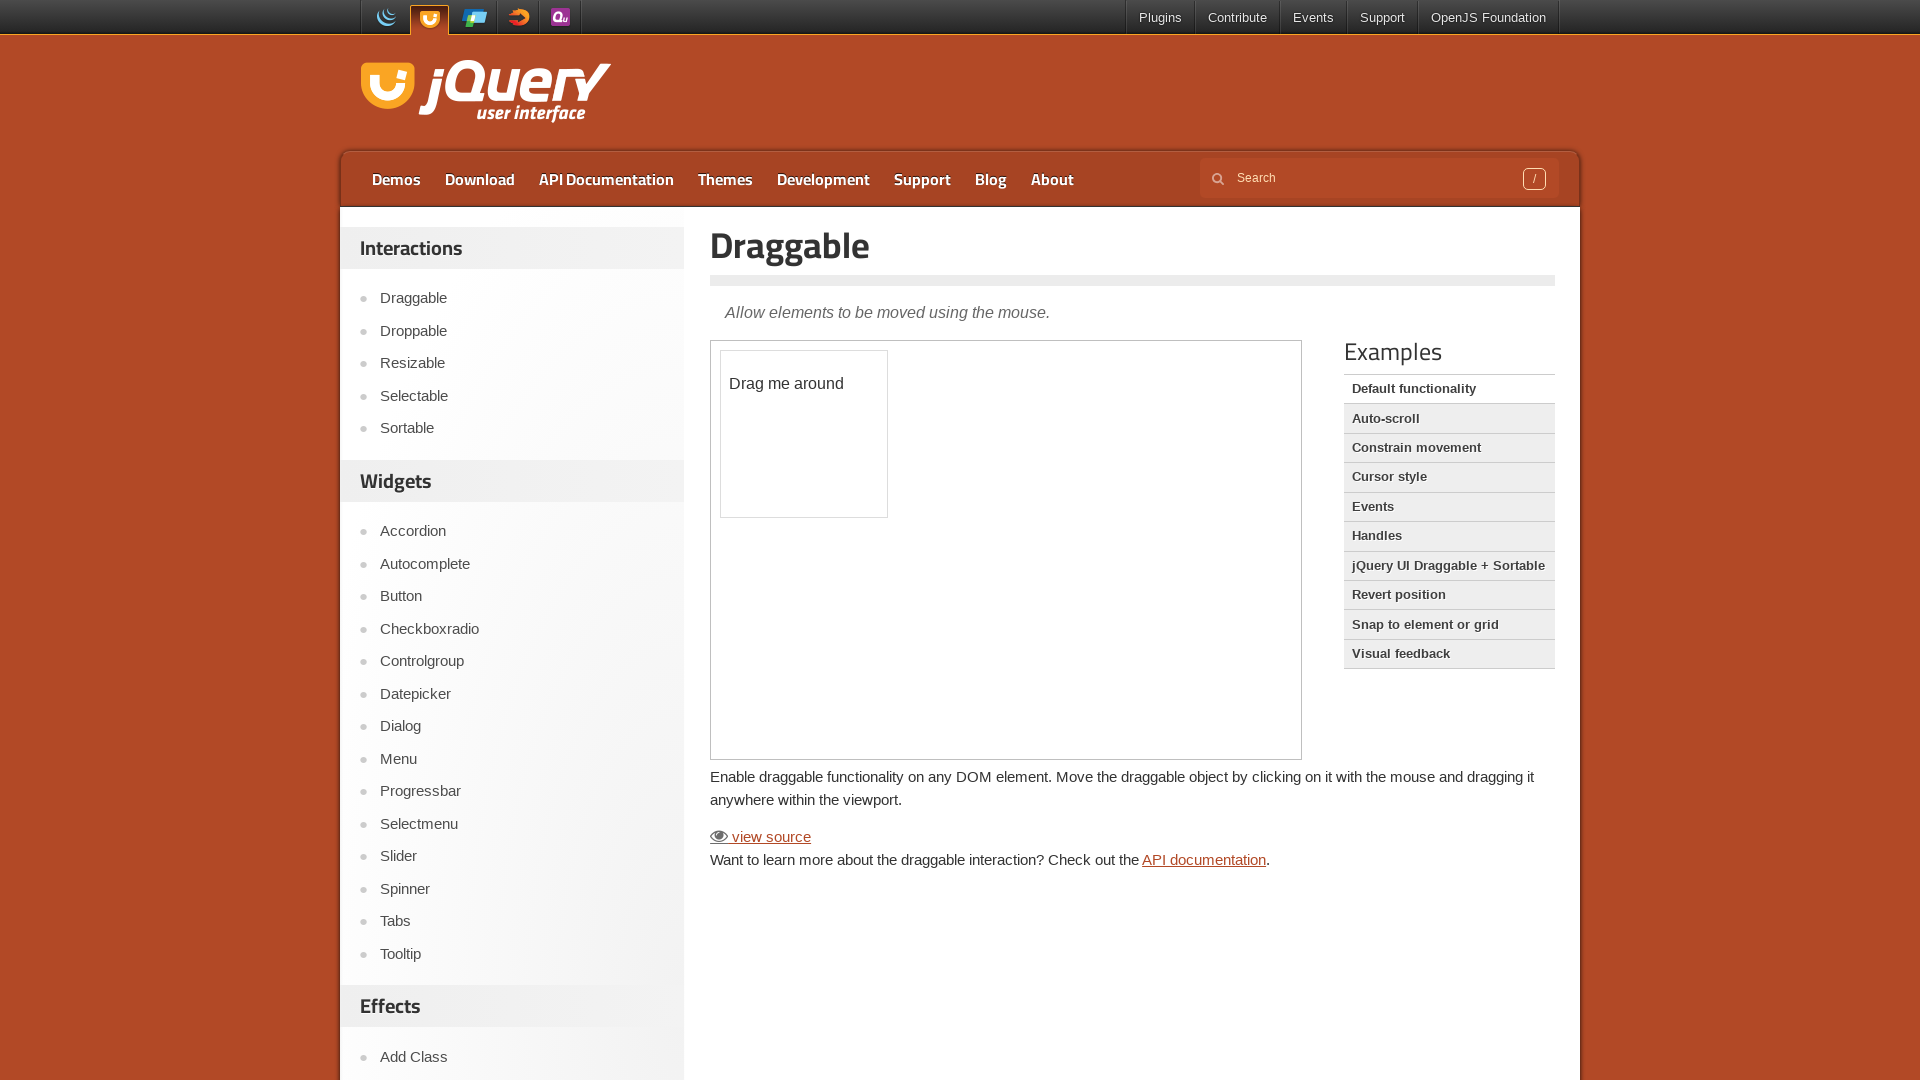

Dragged element 500px right and 100px down with 10 steps at (1304, 534)
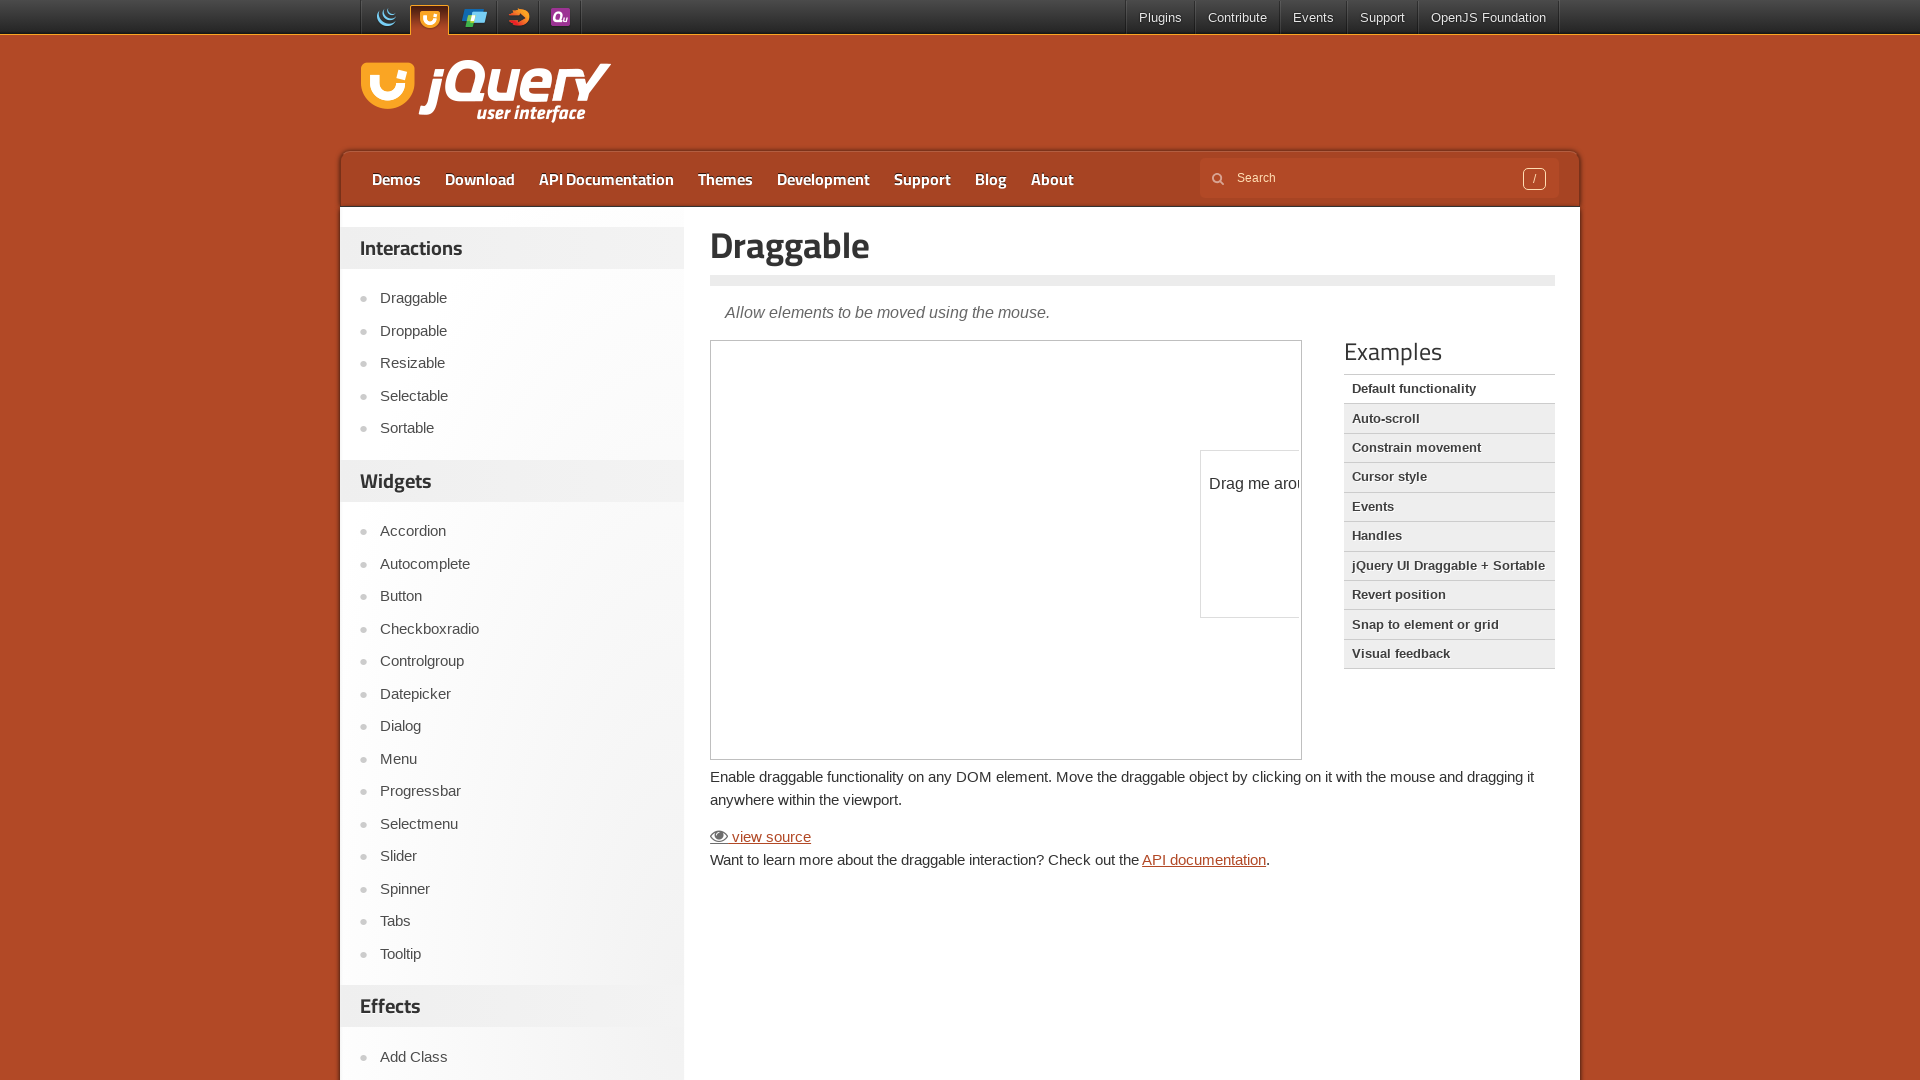

Fine-tuned drag position with 5 steps at (1294, 524)
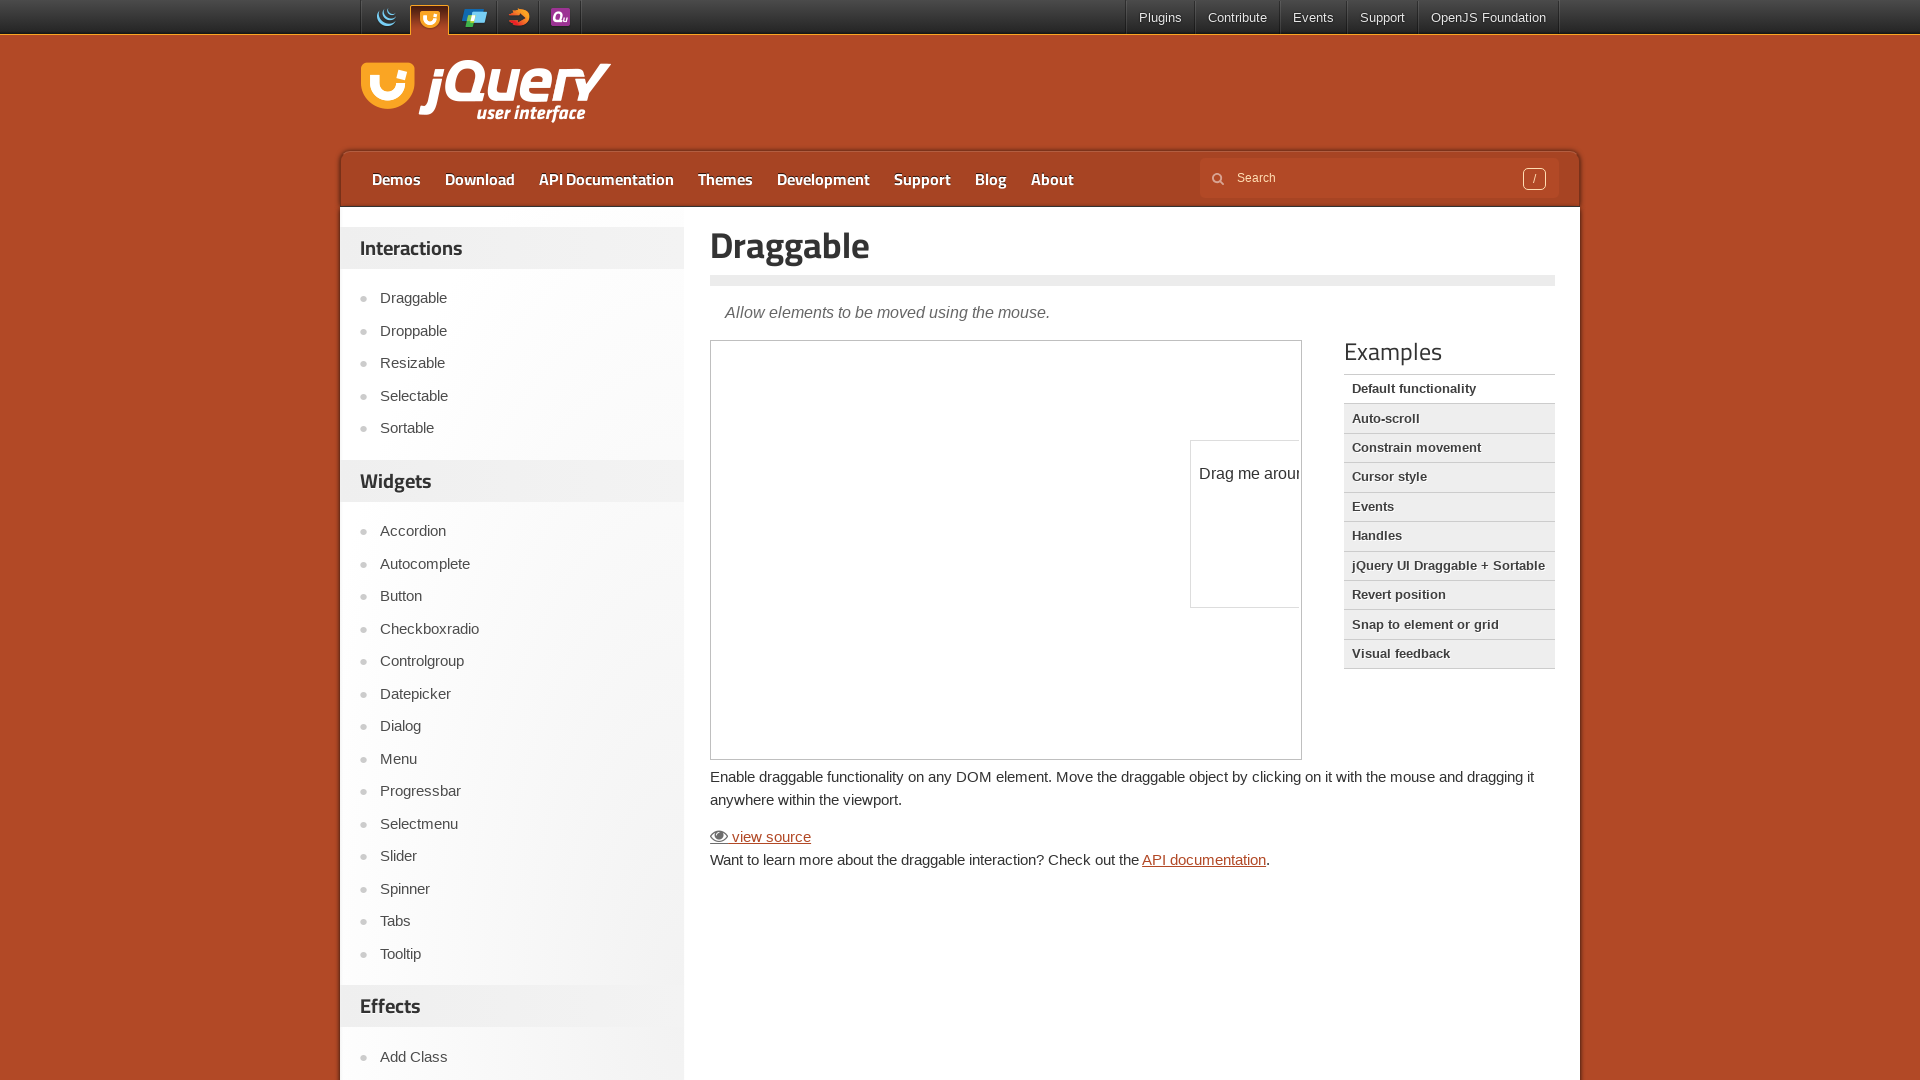

Released mouse button to drop draggable element at (1294, 524)
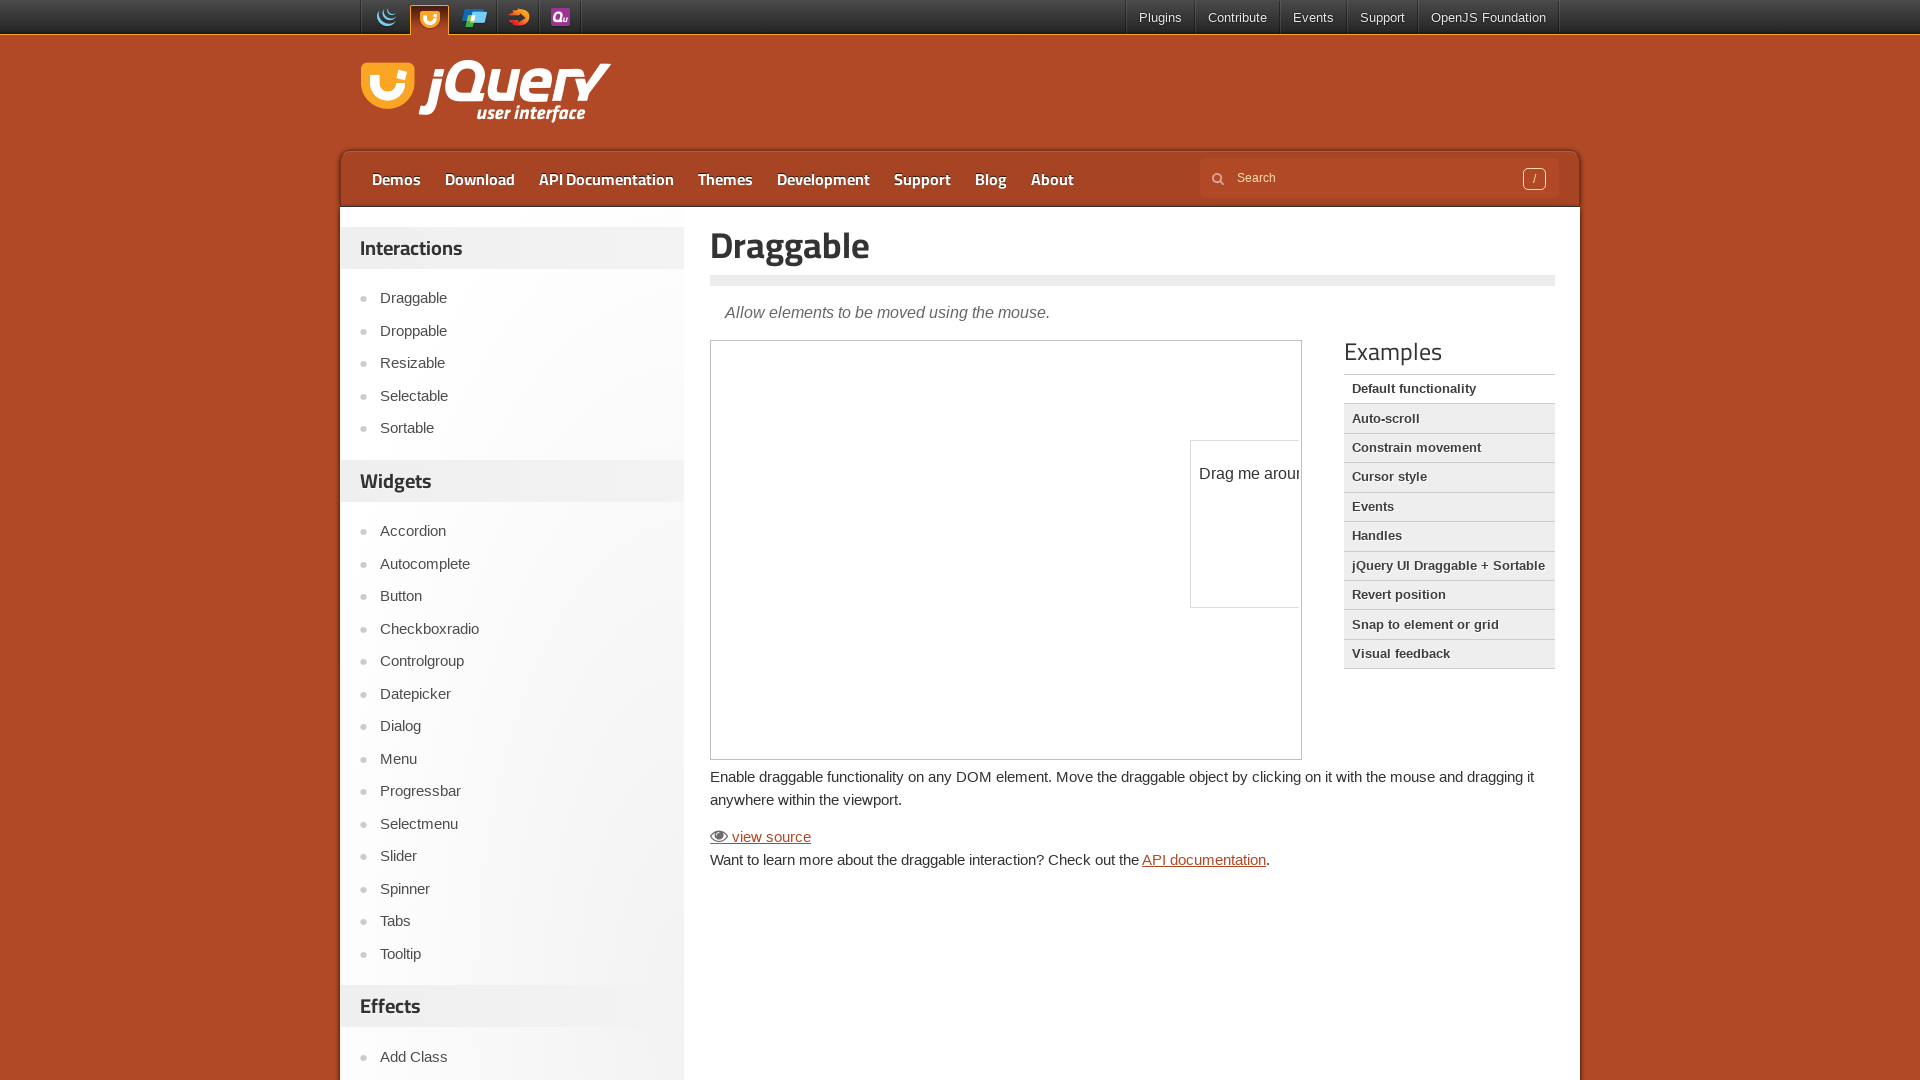

Waited 2 seconds to observe the result
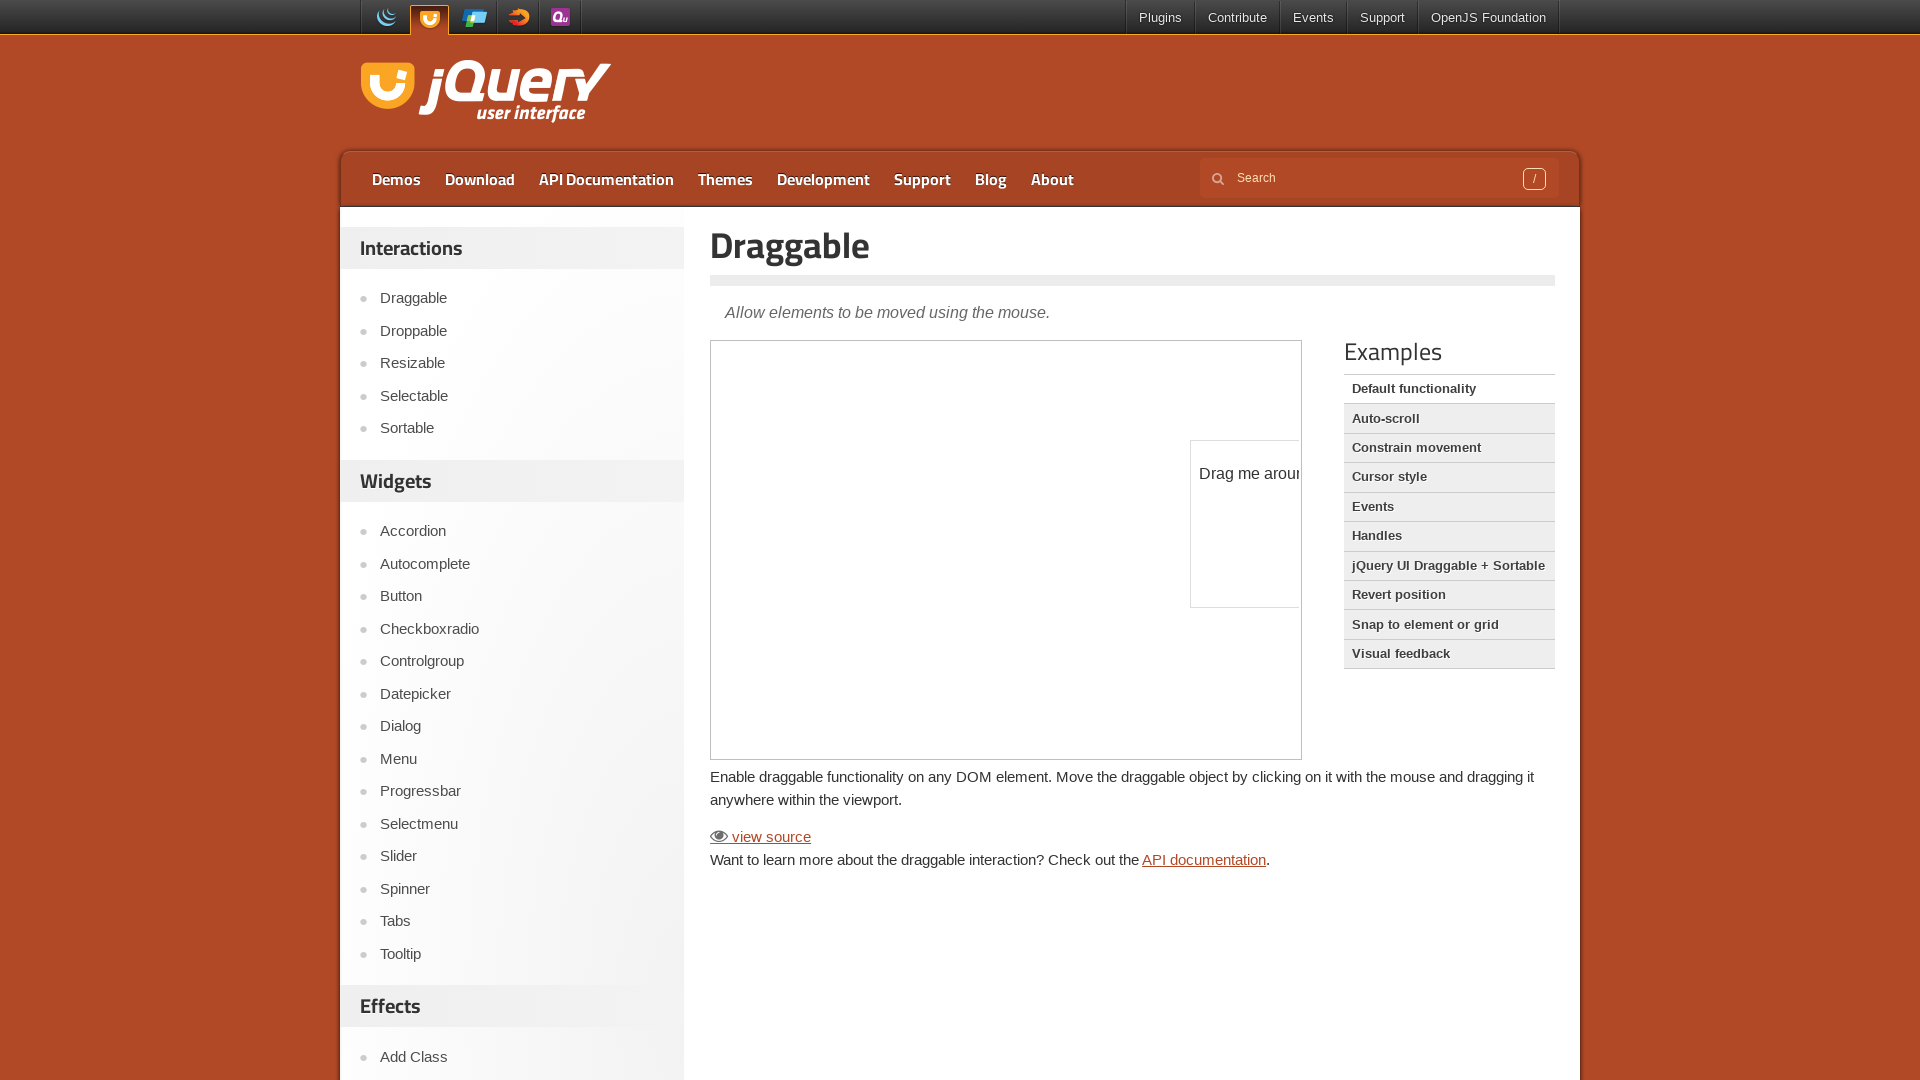

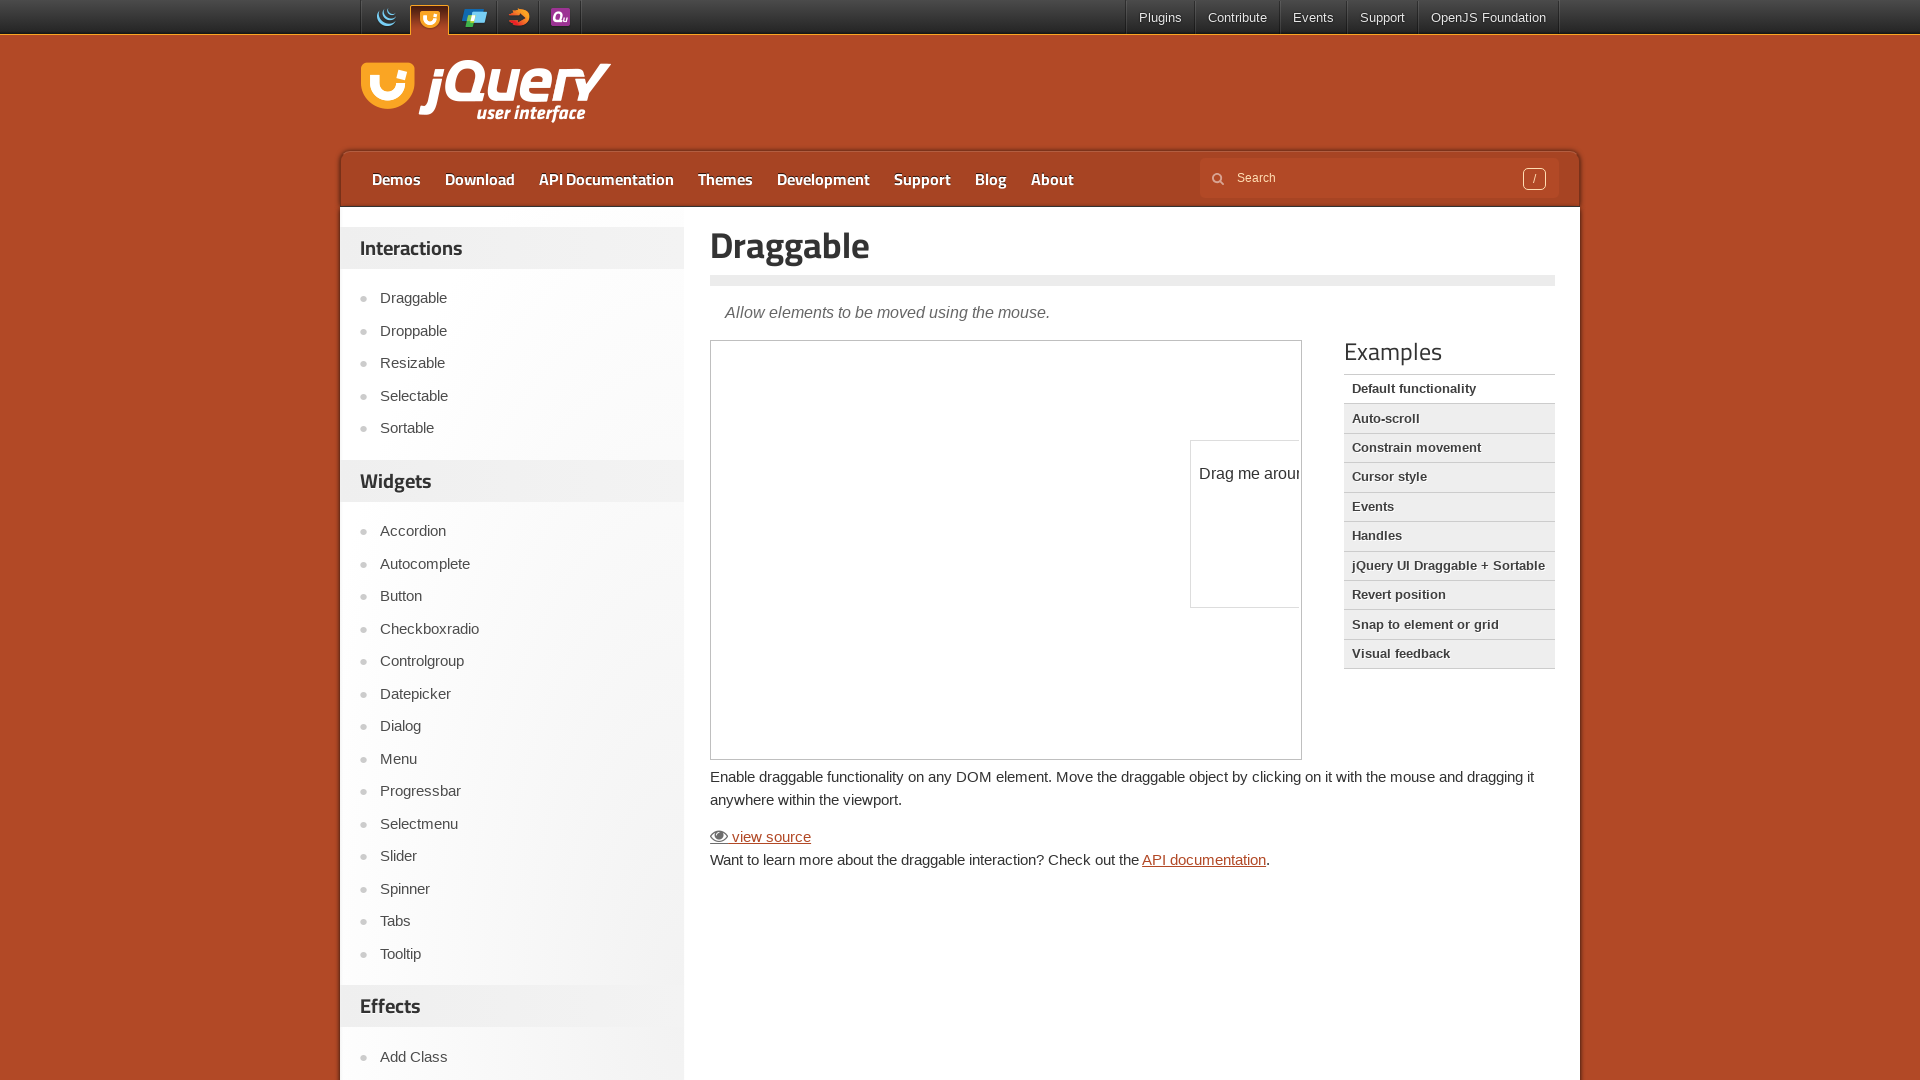